Navigates through a recreation facility reservation system to check availability for multiple activities including cardio room, lane swim, and public swim sessions

Starting URL: https://reservation.frontdesksuite.ca/rcfs/cardelrec/Home/Index?Culture=en&PageId=a10d1358-60a7-46b6-b5e9-5b990594b108&ButtonId=00000000-0000-0000-0000-000000000000

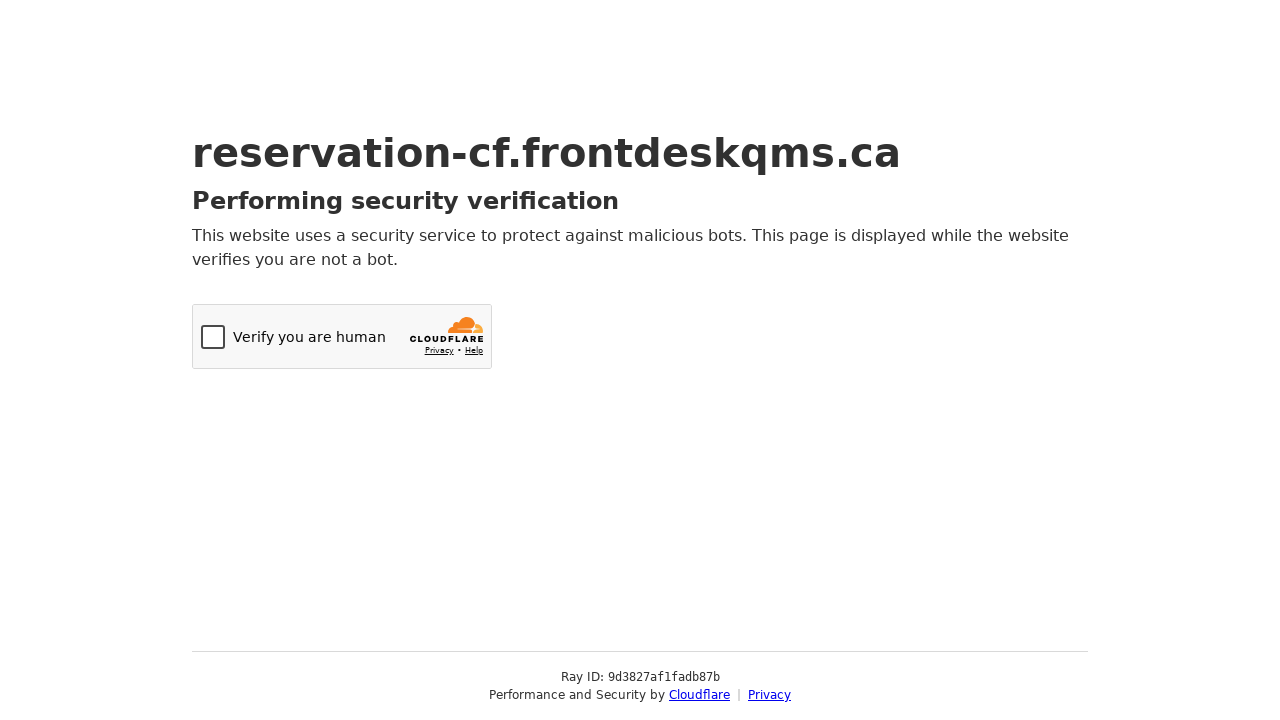

Activity 'Cardio and weight room – 60 minutes' button not found, skipping
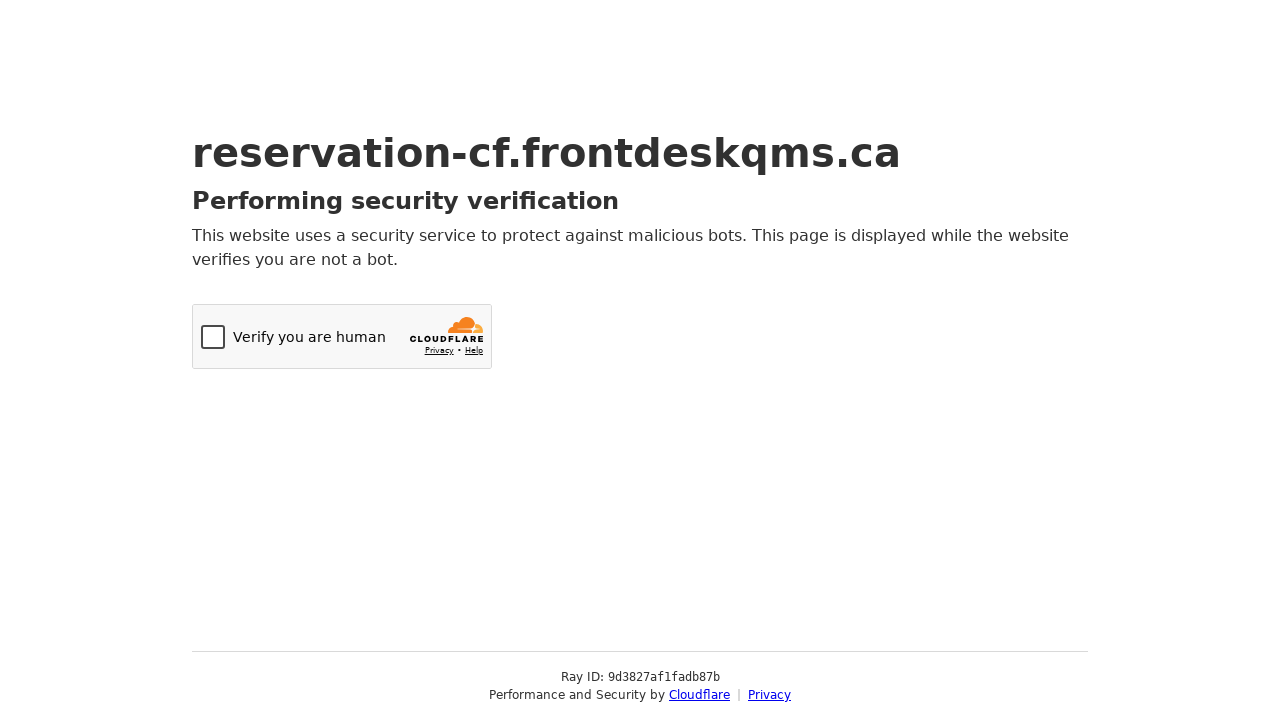

Navigated back to home page to check next activity
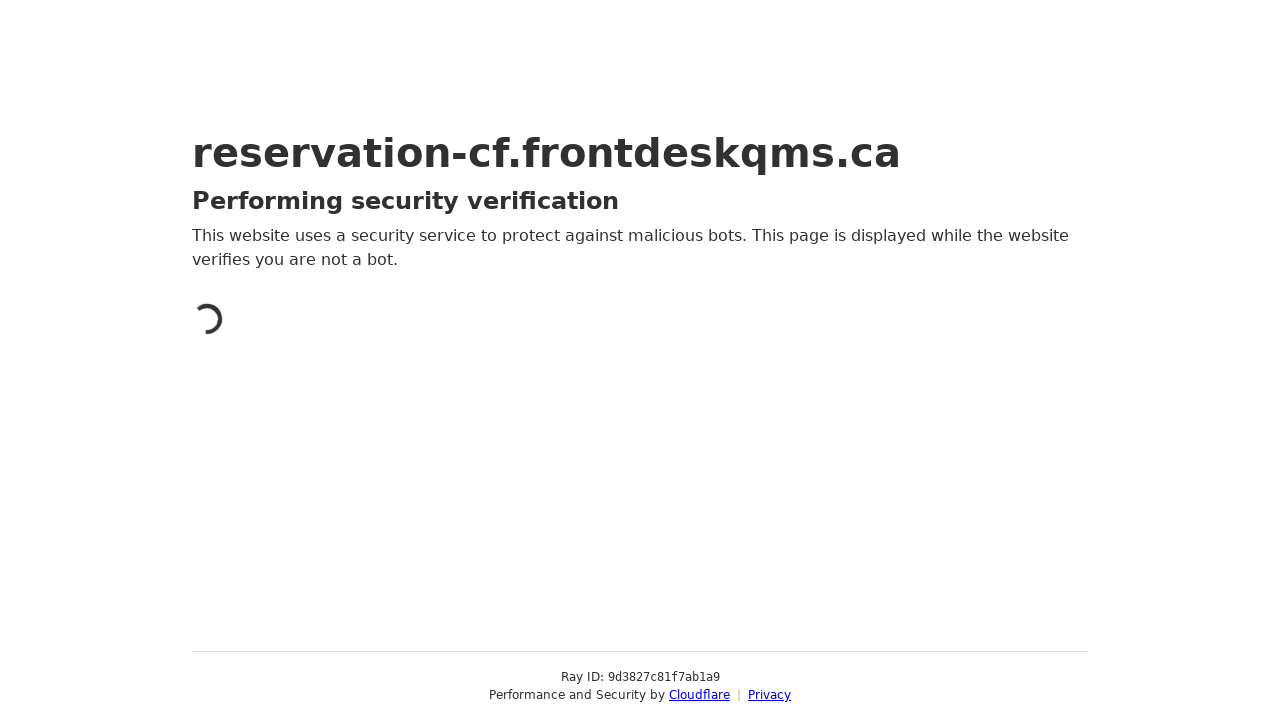

Activity 'Lane swim' button not found, skipping
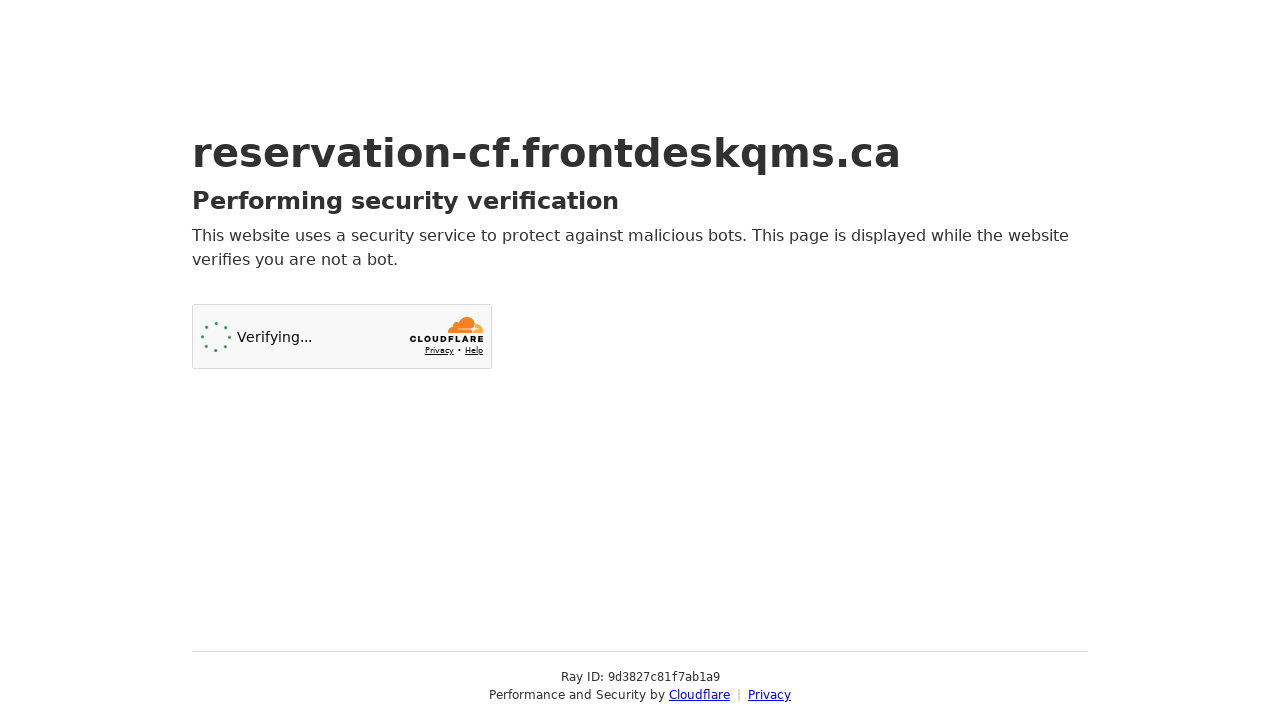

Navigated back to home page to check next activity
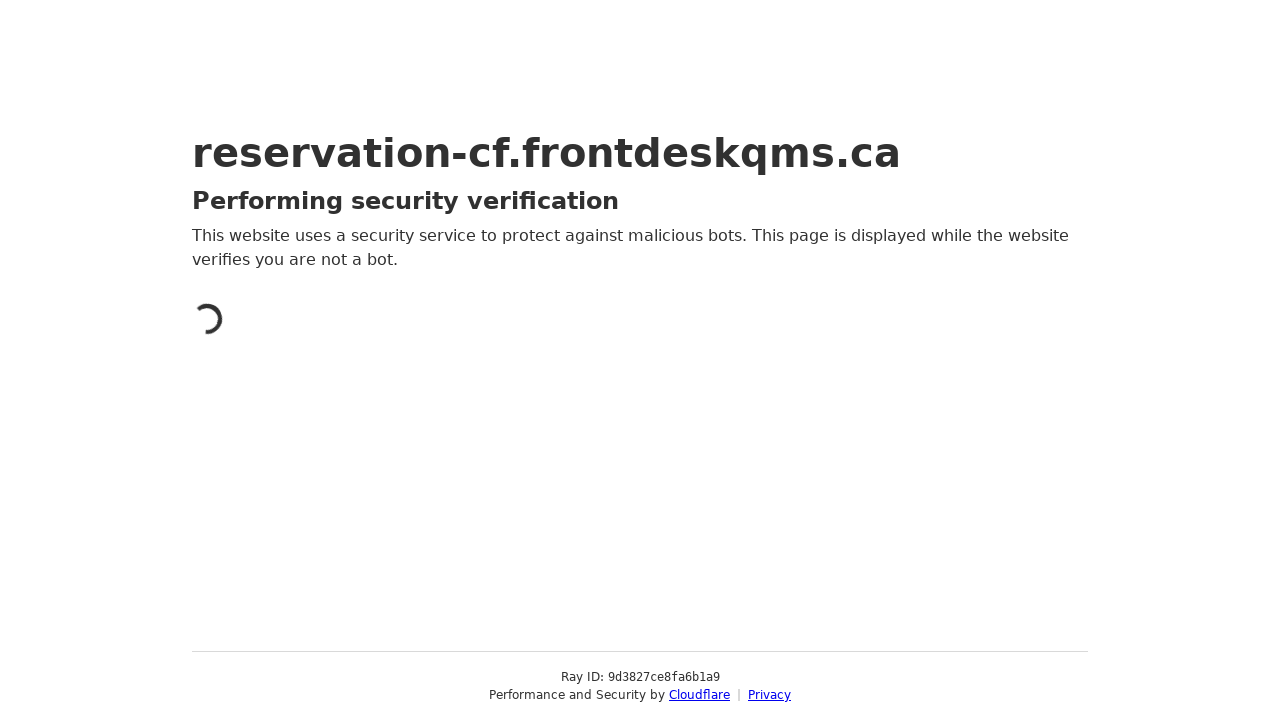

Activity 'Public swim' button not found, skipping
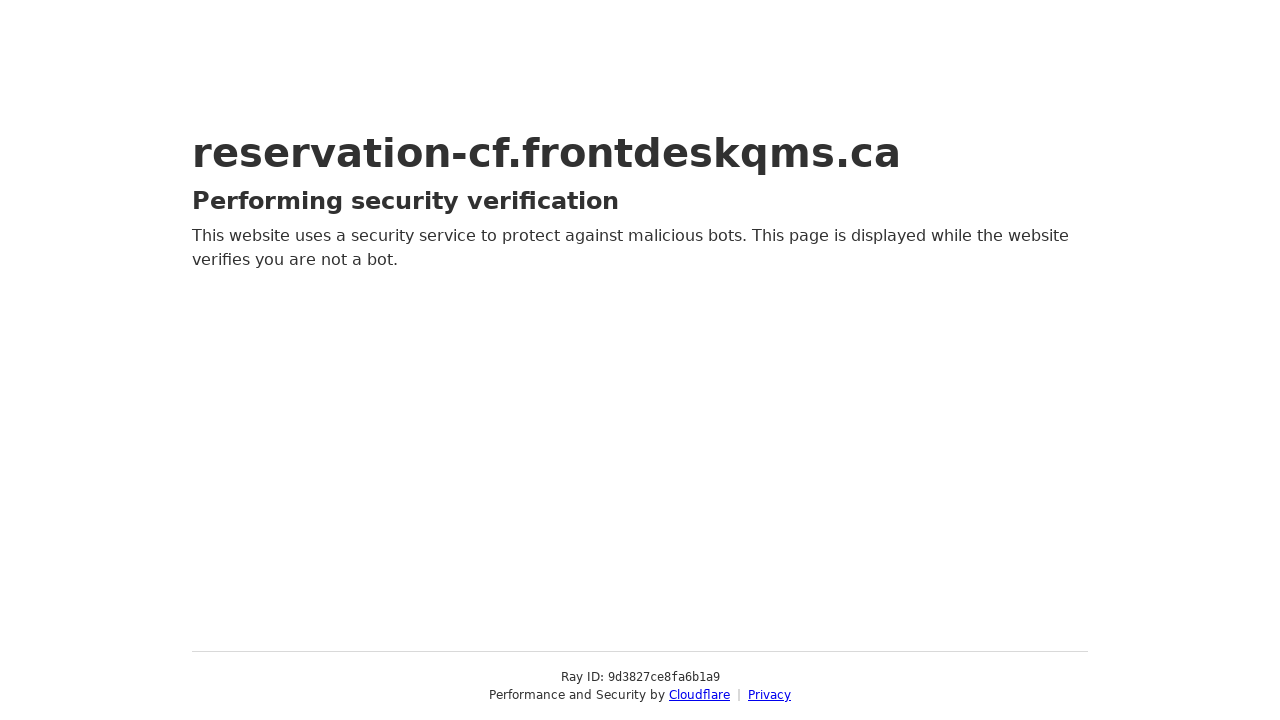

Navigated back to home page to check next activity
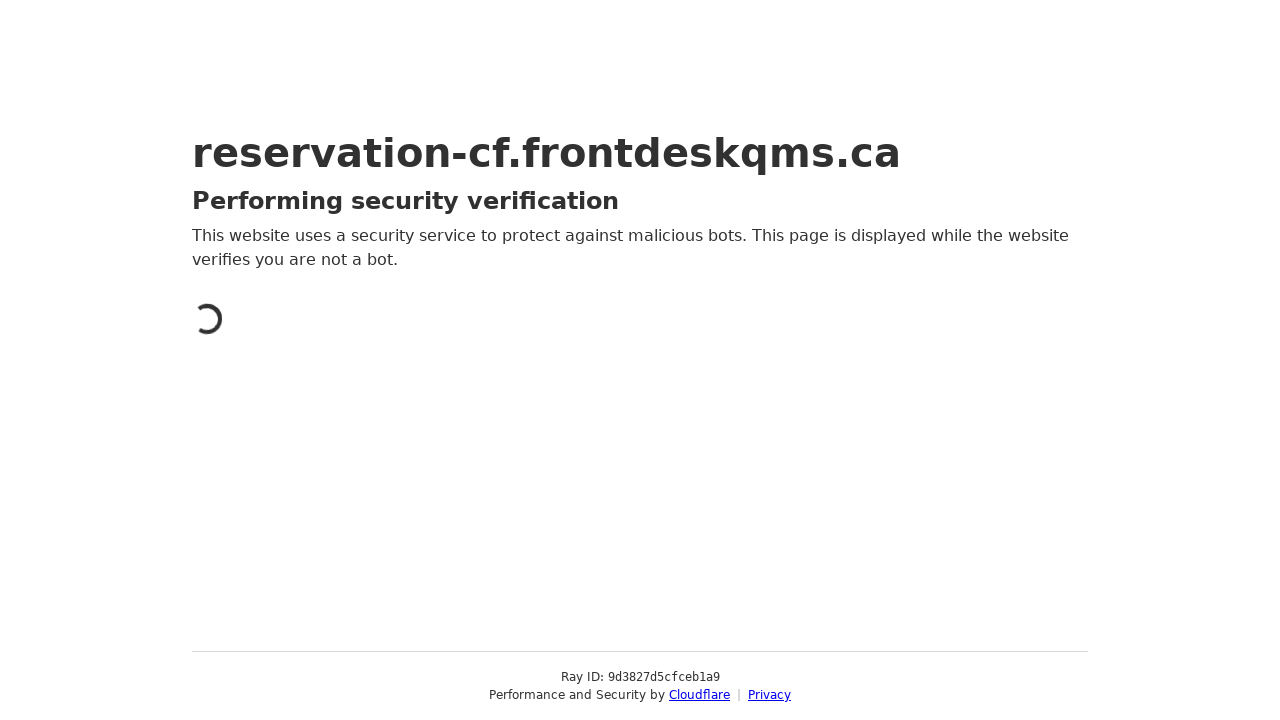

Activity 'Public swim - With slide' button not found, skipping
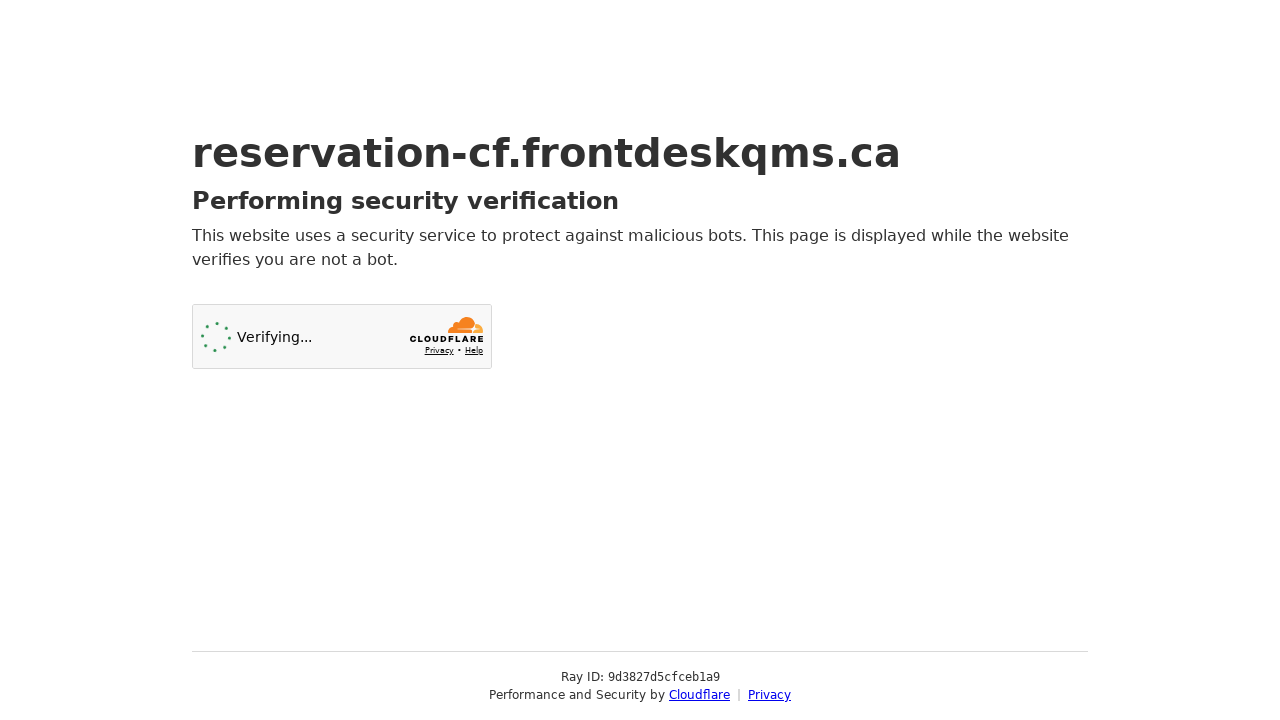

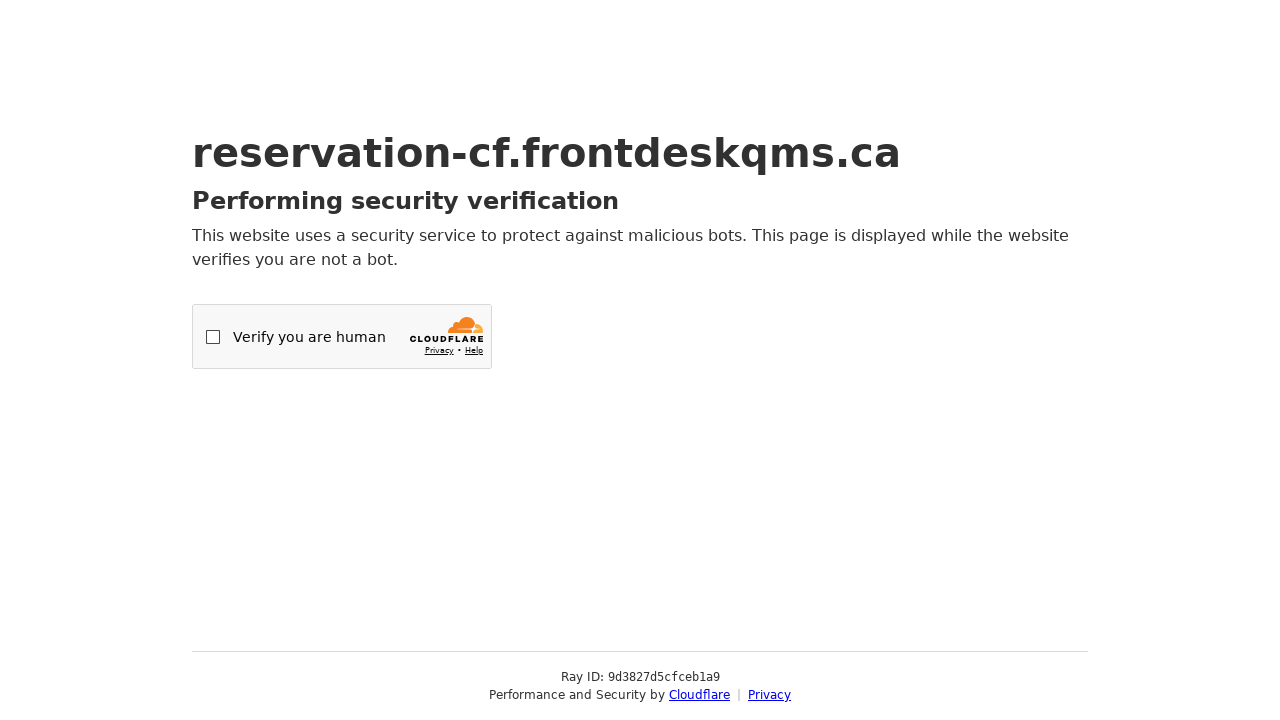